Navigates to office laptop page and scrolls down to load more products by clicking the "show more" button

Starting URL: https://cellphones.com.vn/laptop/van-phong.html

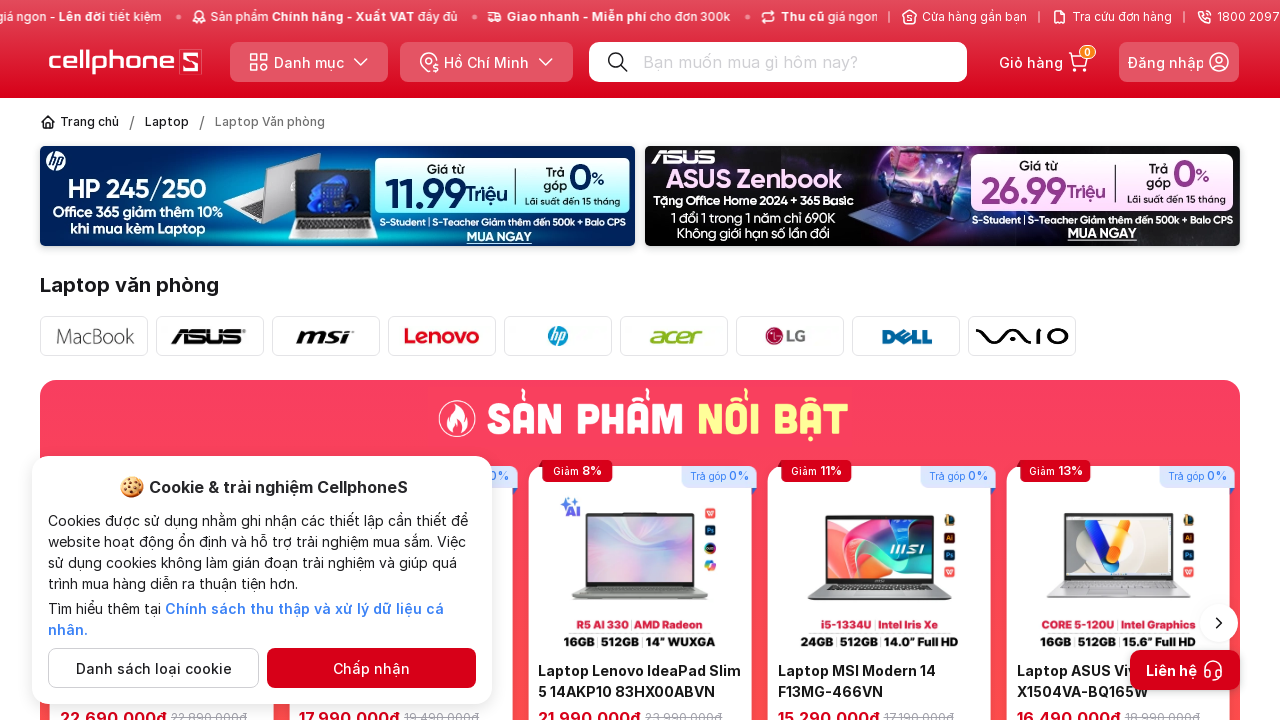

Scrolled to bottom of page to trigger lazy loading
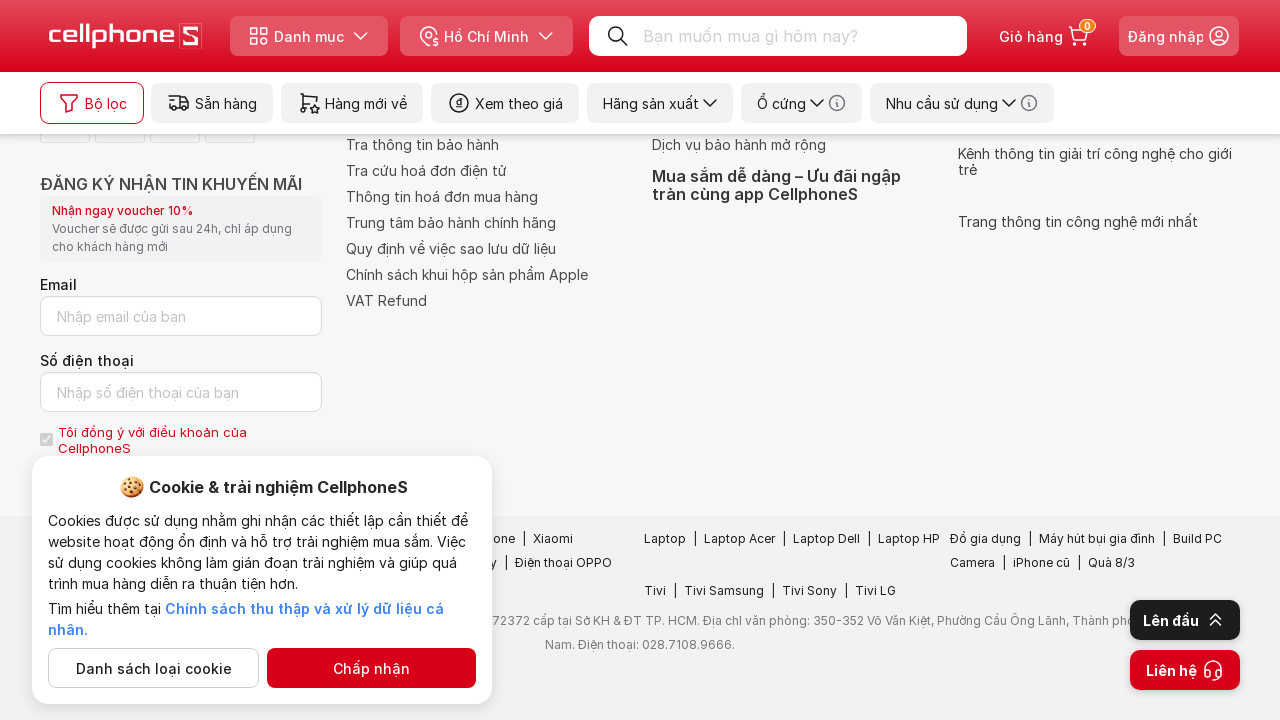

Waited 5 seconds for show more button to appear
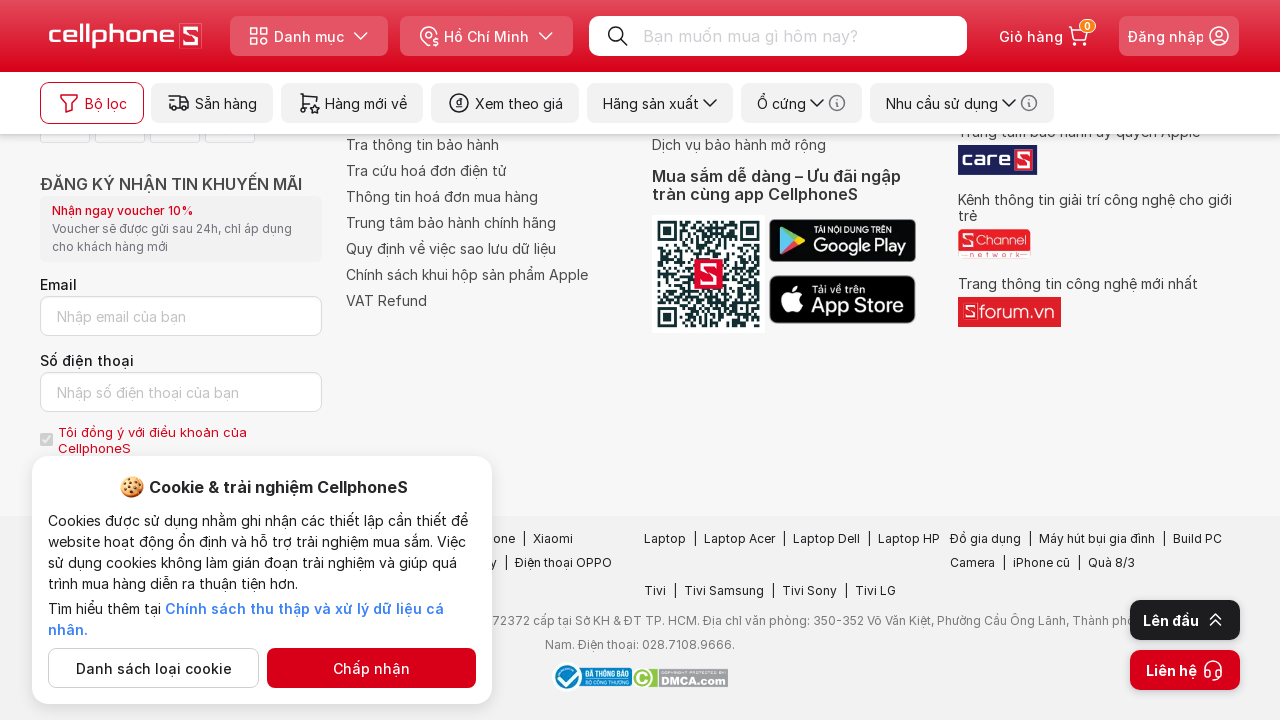

Clicked show more button to load additional products at (640, 360) on #layout-desktop > div.cps-container.cps-body > div:nth-child(2) > div > div.bloc
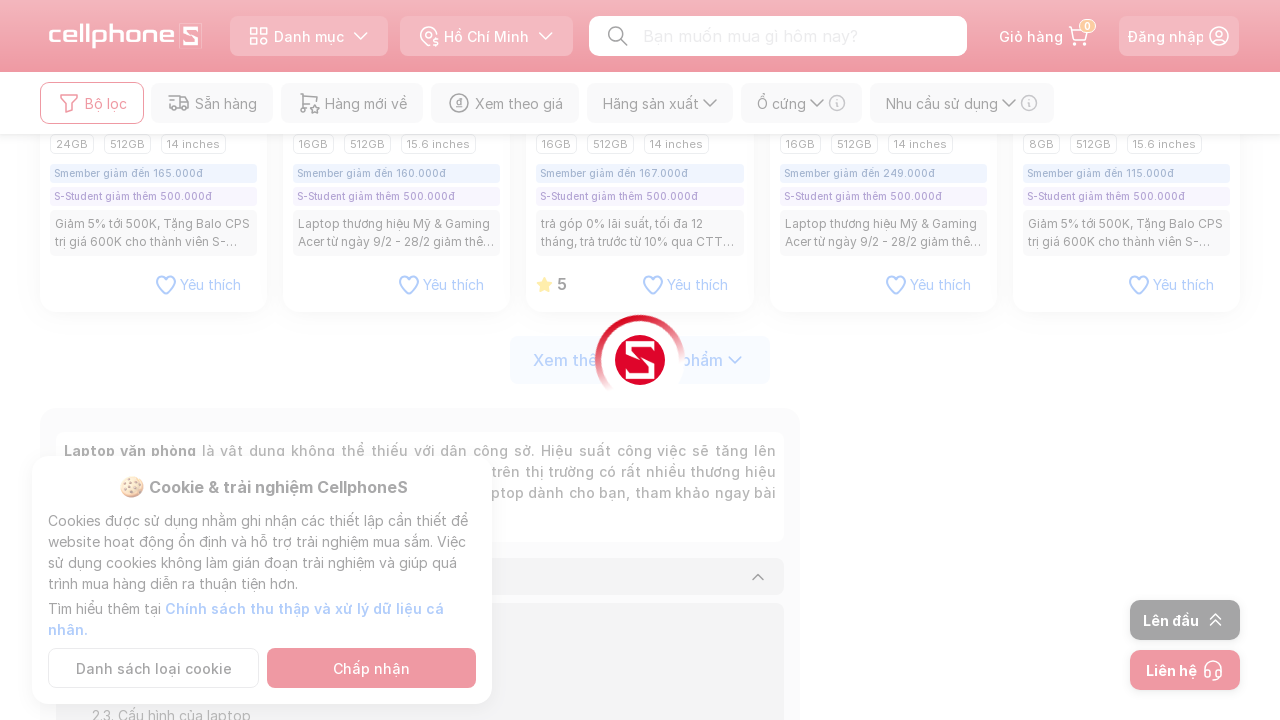

Scrolled to bottom of page after clicking show more
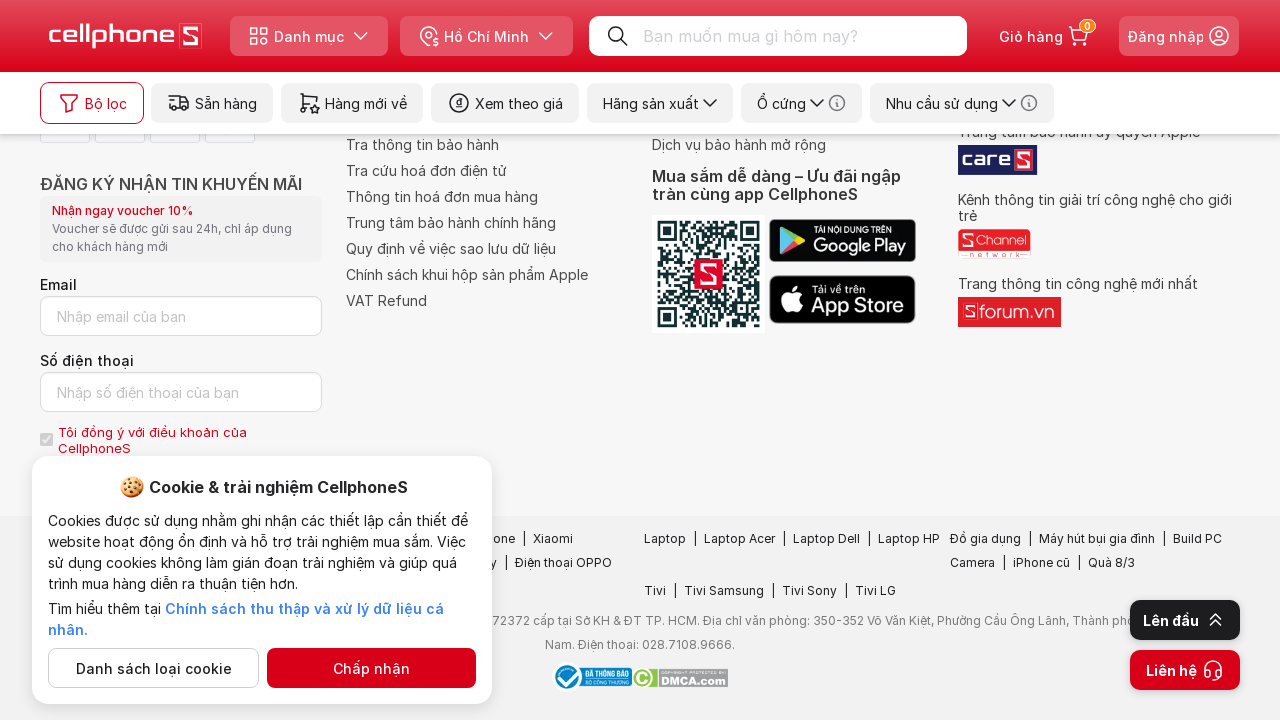

Waited 5 seconds for show more button to appear
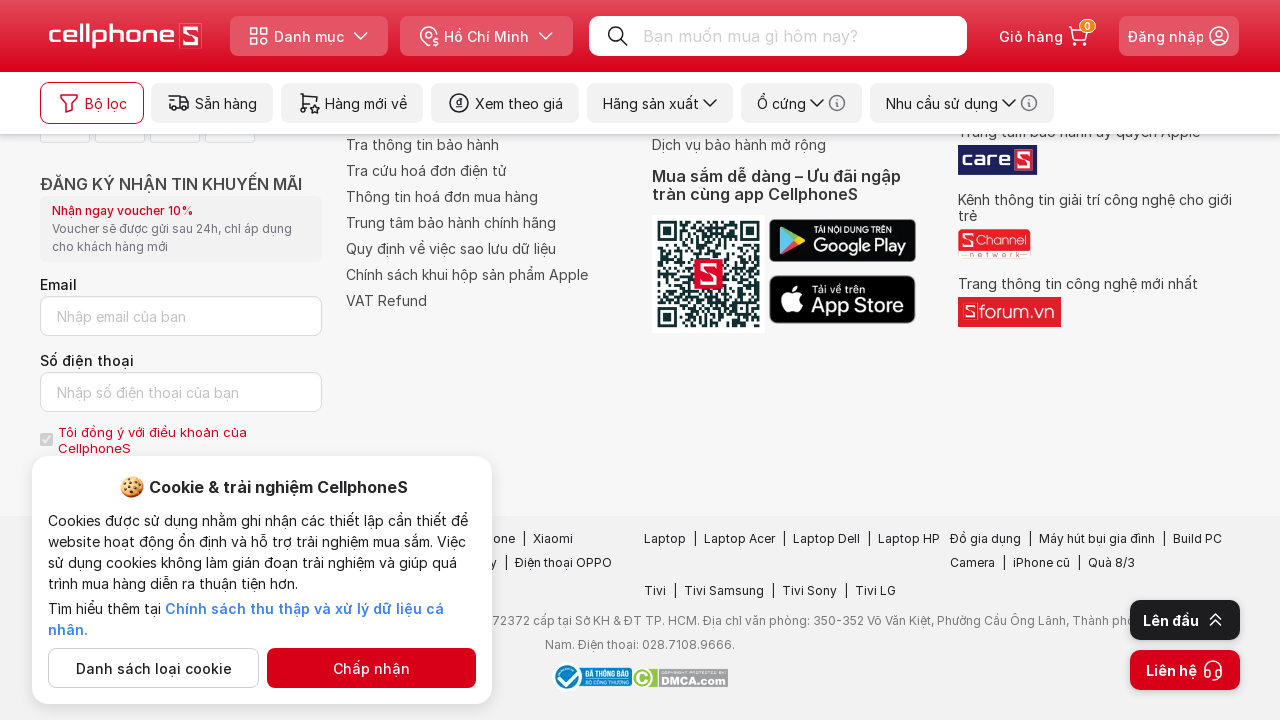

Clicked show more button to load additional products at (640, 360) on #layout-desktop > div.cps-container.cps-body > div:nth-child(2) > div > div.bloc
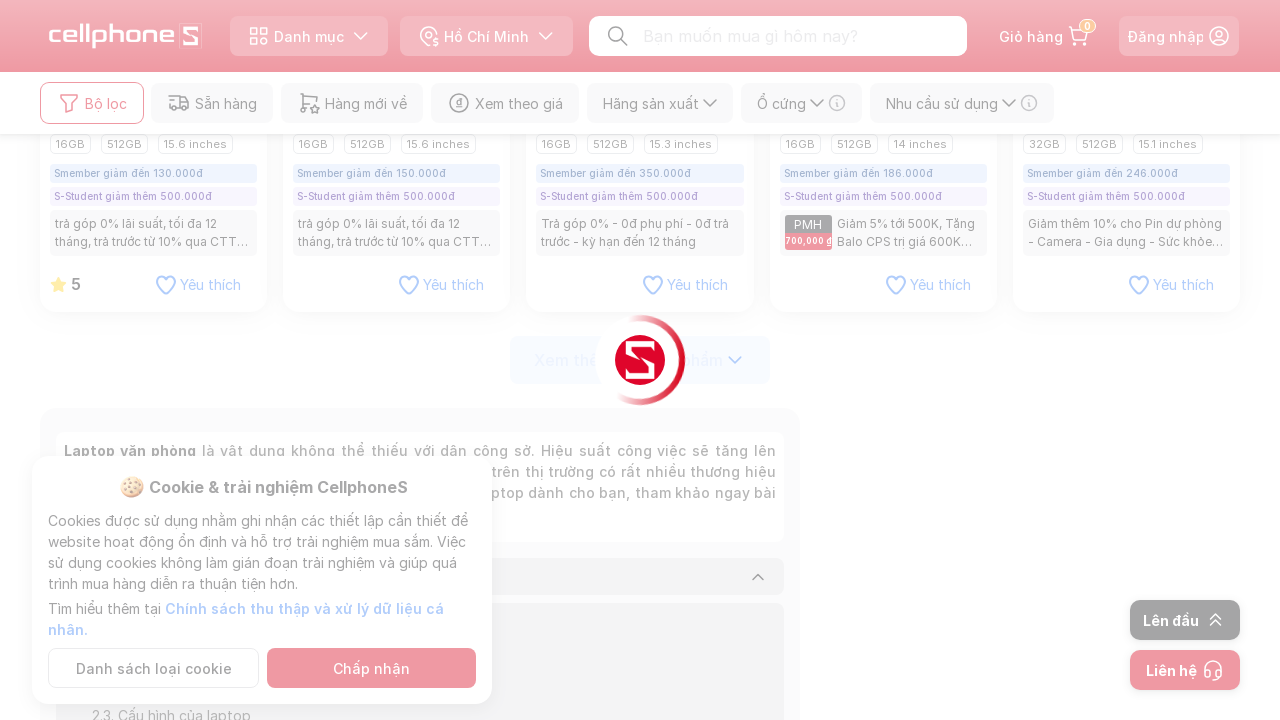

Scrolled to bottom of page after clicking show more
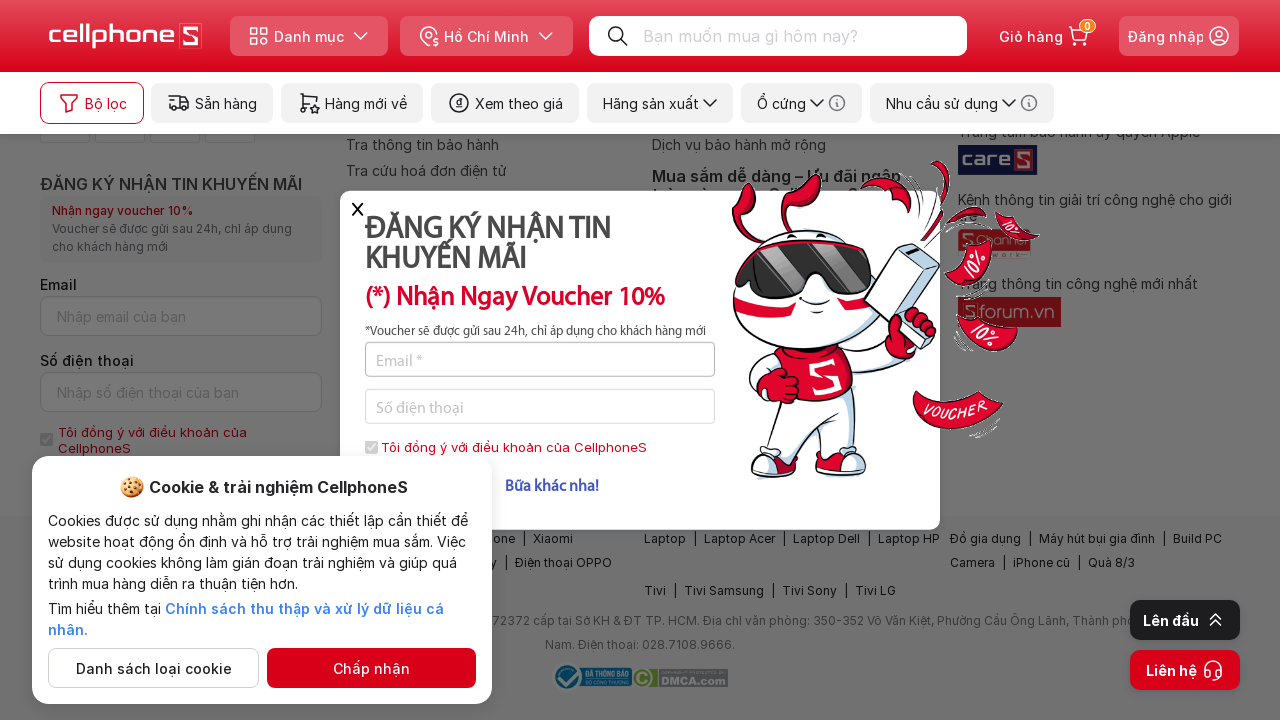

Waited 5 seconds for show more button to appear
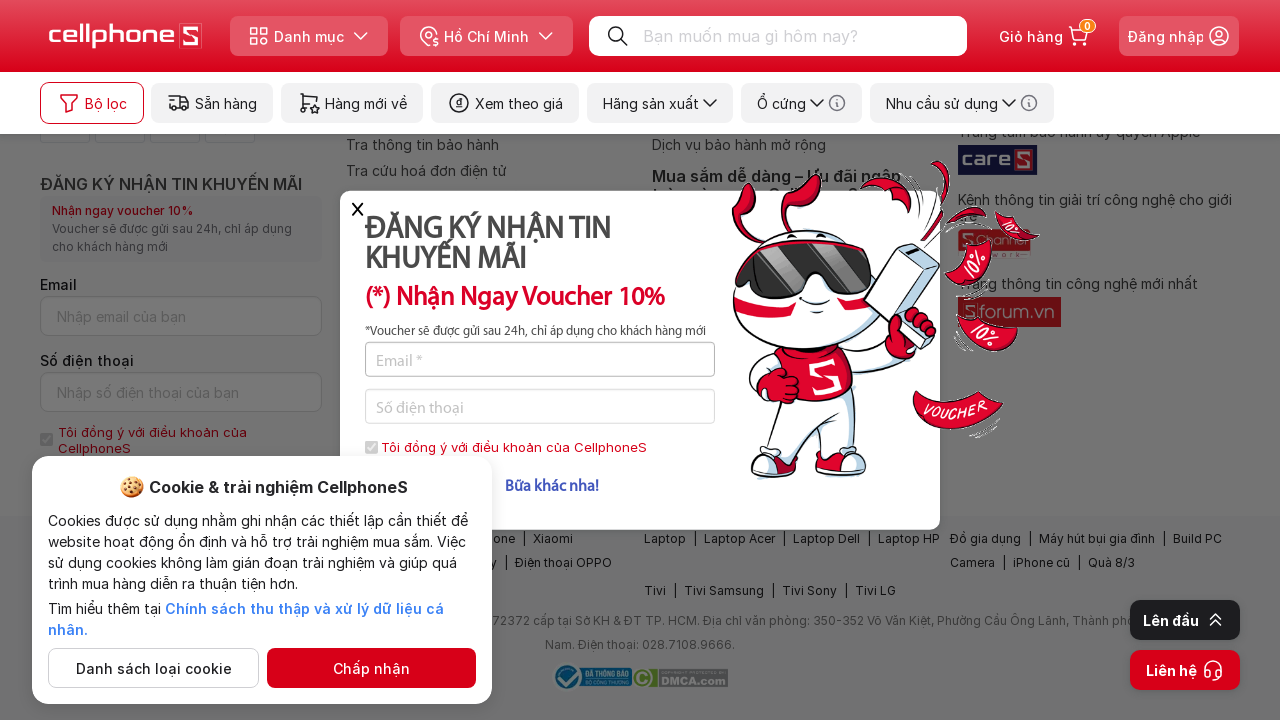

Confirmed products loaded - product links are now visible at (640, 696) on #layout-desktop > div.cps-container.cps-body > div:nth-child(2) > div > div.bloc
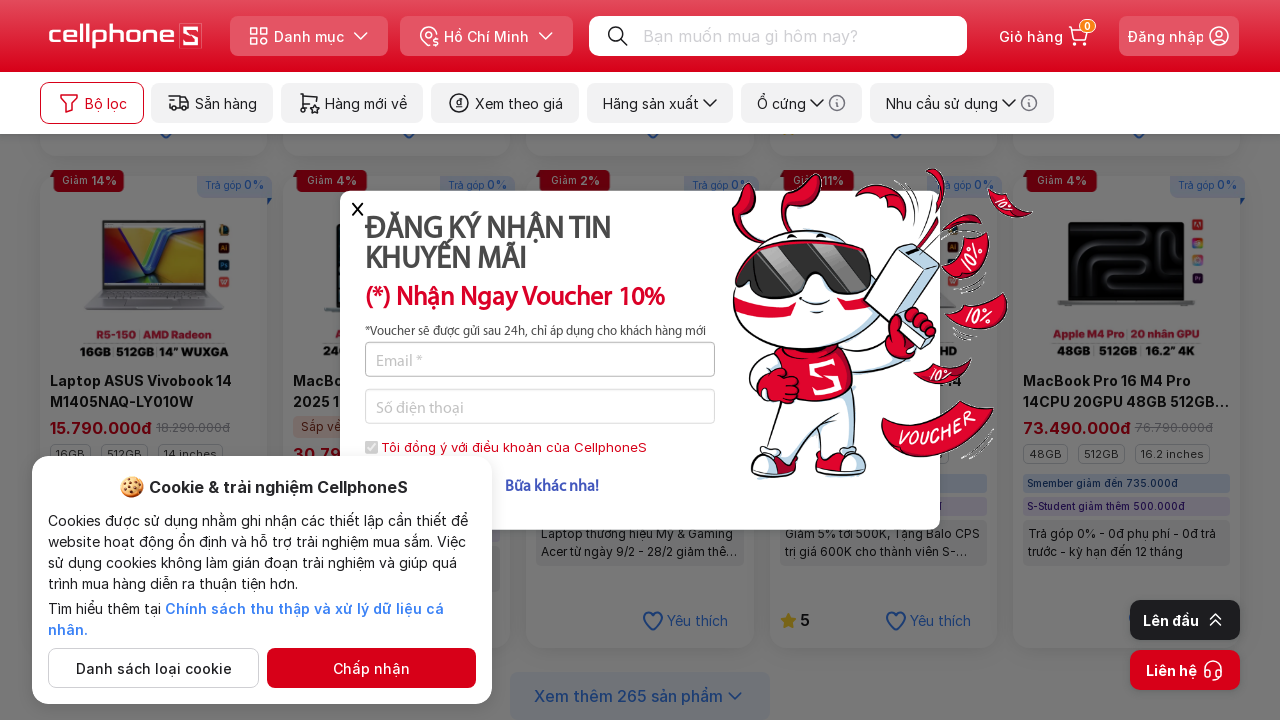

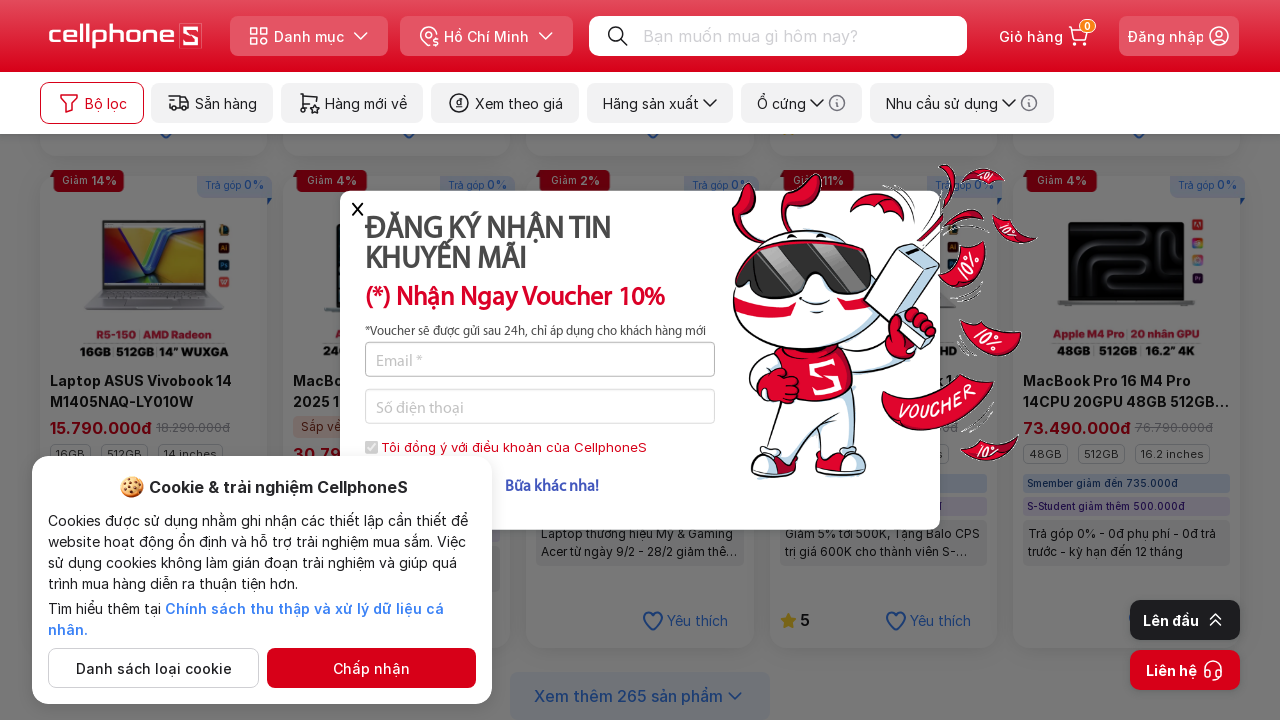